Tests the text box form on DemoQA by filling in user name, email, current address, and permanent address fields, then submitting the form.

Starting URL: https://demoqa.com/text-box

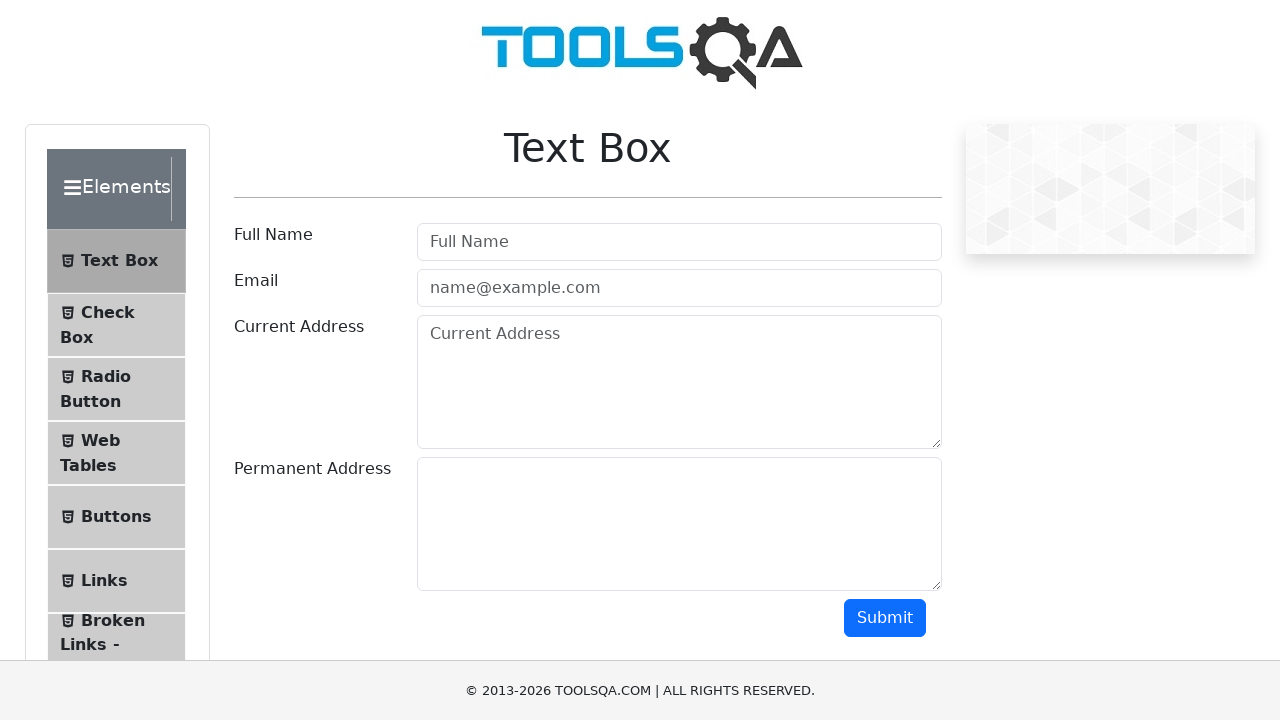

Filled user name field with 'Marcus Thompson' on #userName
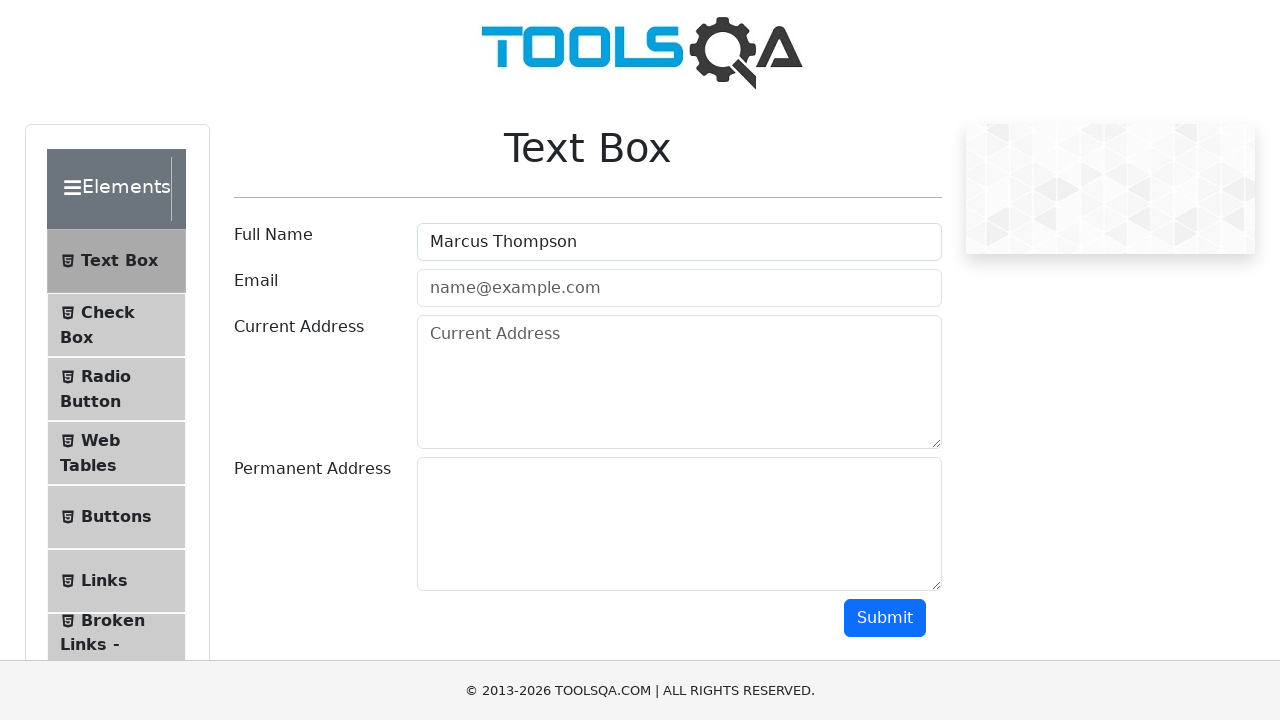

Filled email field with 'marcus.thompson@example.com' on #userEmail
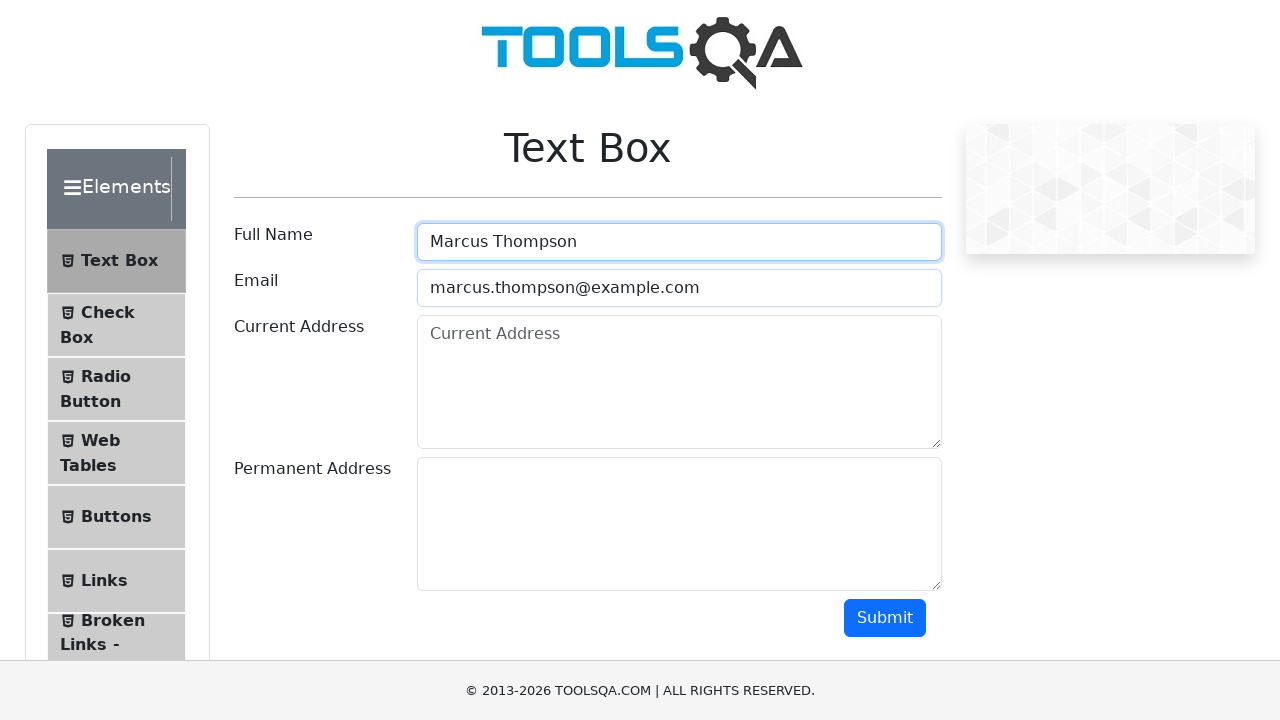

Filled current address field with '123 Oak Street, Boston' on #currentAddress
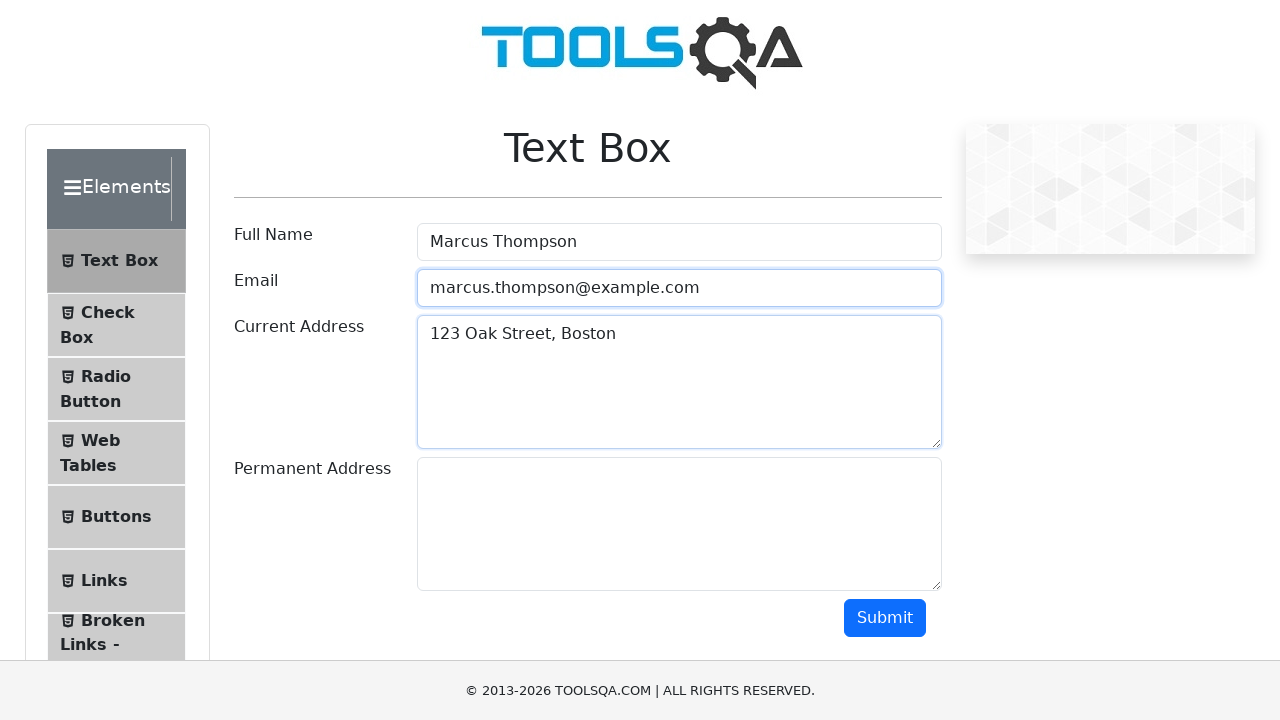

Filled permanent address field with '456 Maple Avenue, Cambridge, MA' on #permanentAddress
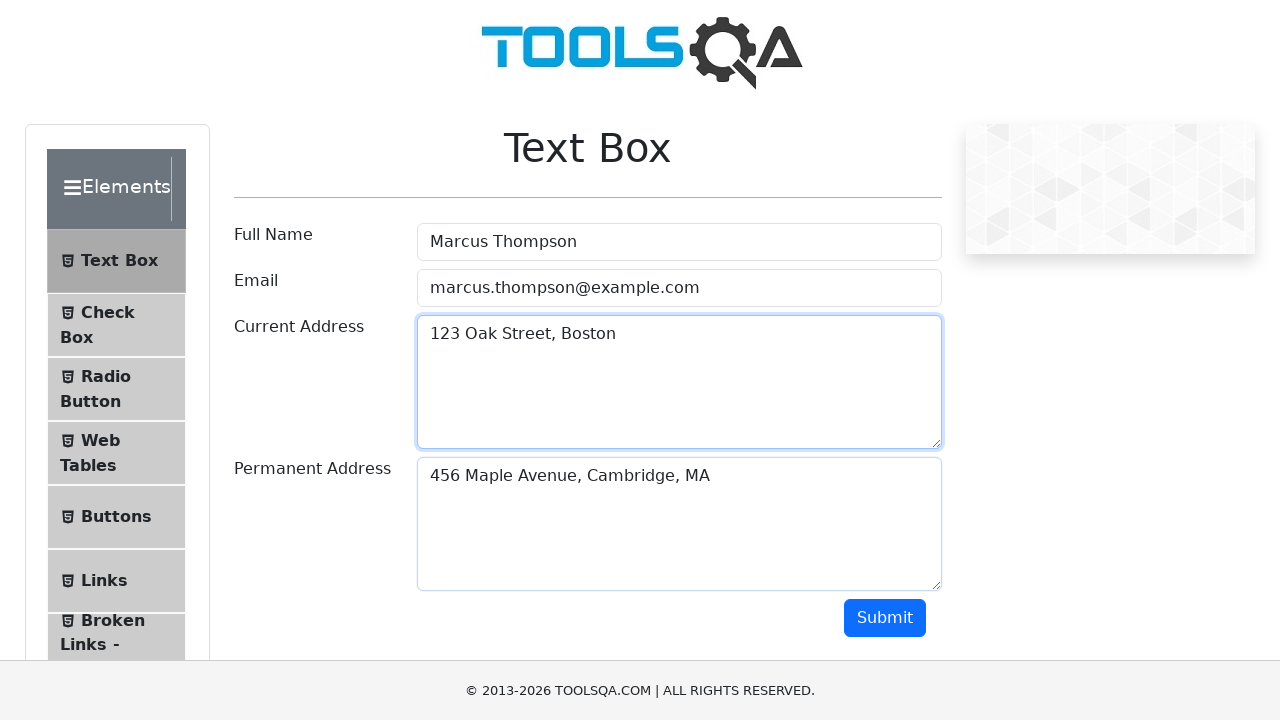

Submitted form by pressing Enter on submit button on #submit
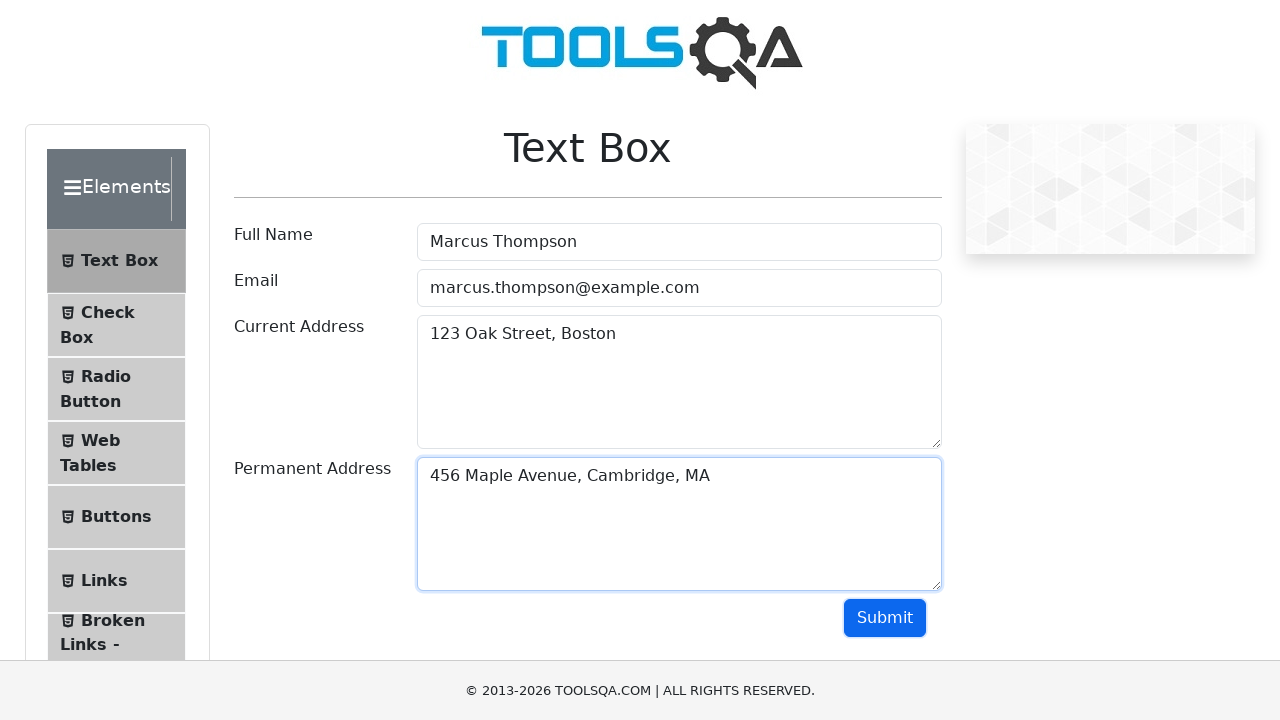

Output section loaded after form submission
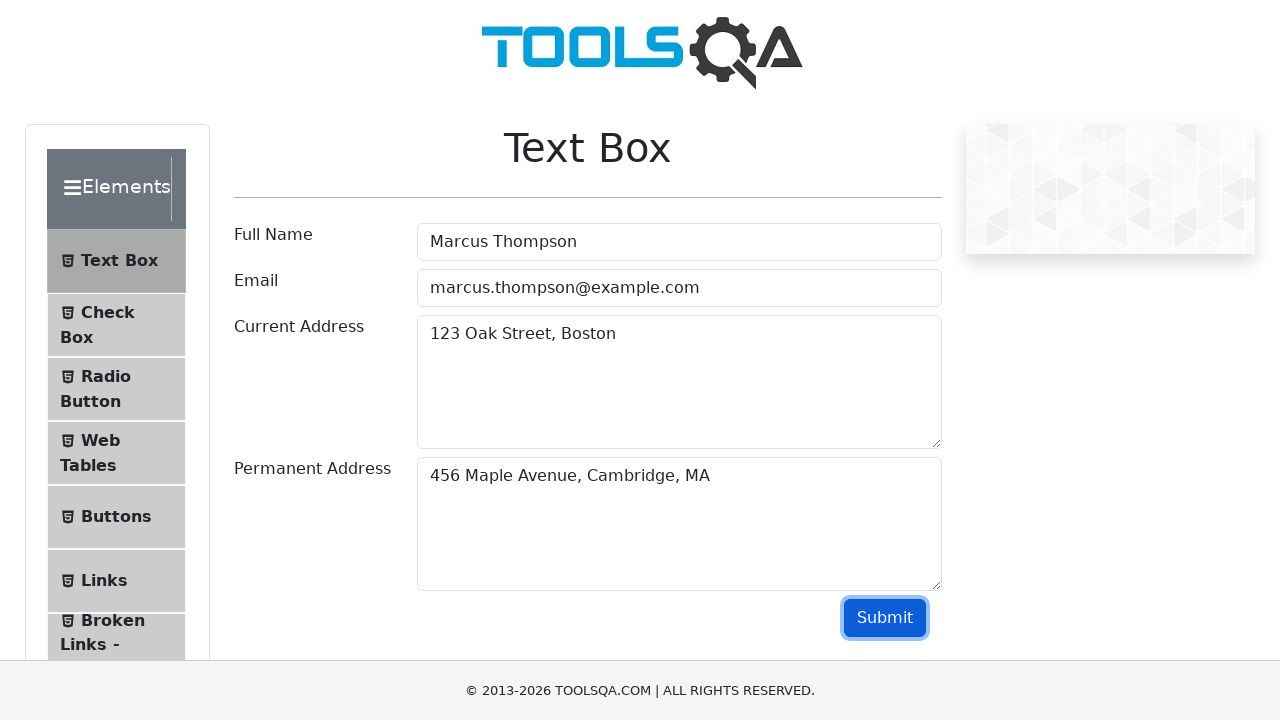

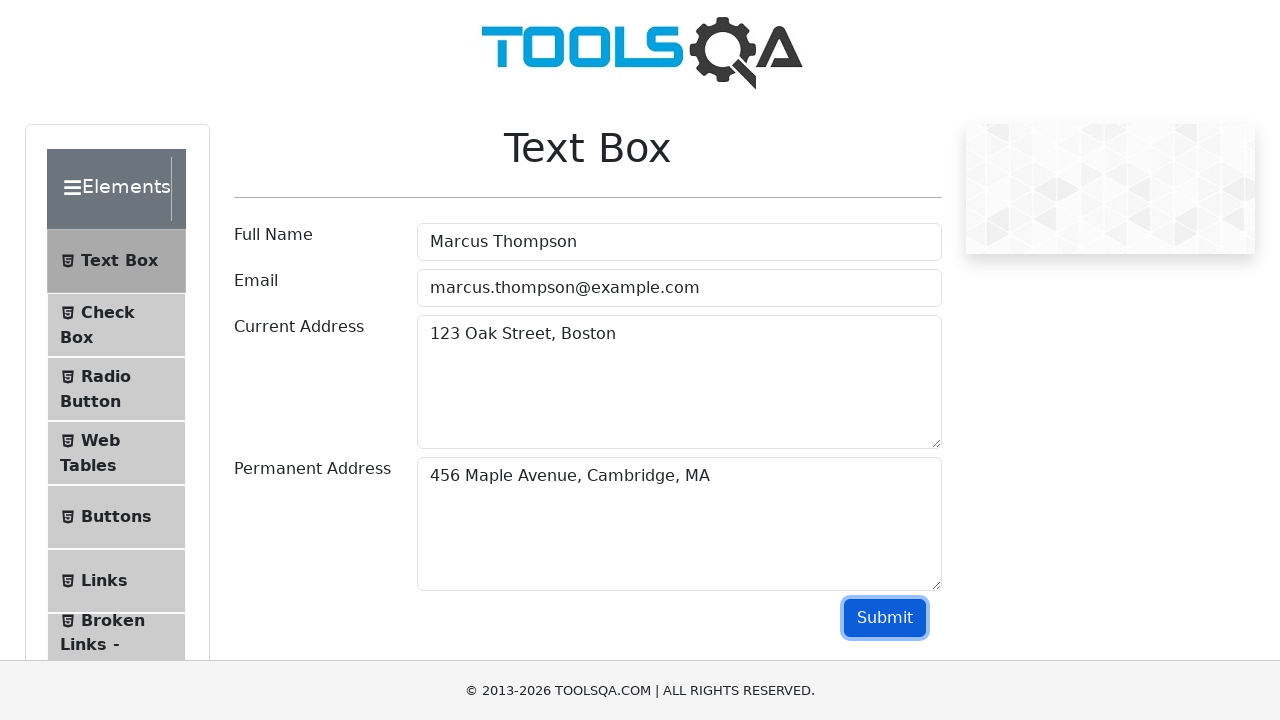